Tests basic browser navigation methods on the Selenium website by clicking on Downloads link, navigating back and forward, and refreshing the page

Starting URL: https://www.selenium.dev/

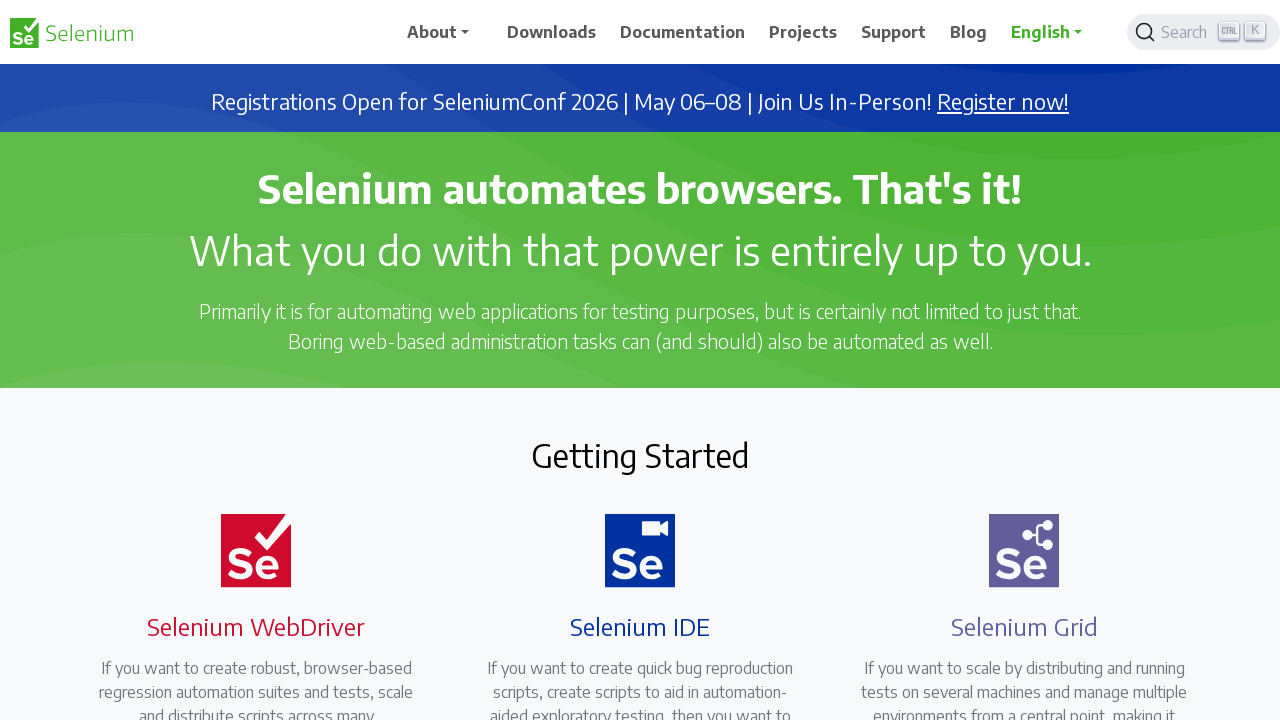

Clicked on Downloads link at (552, 32) on xpath=//span[contains(text(),'Downloads')]
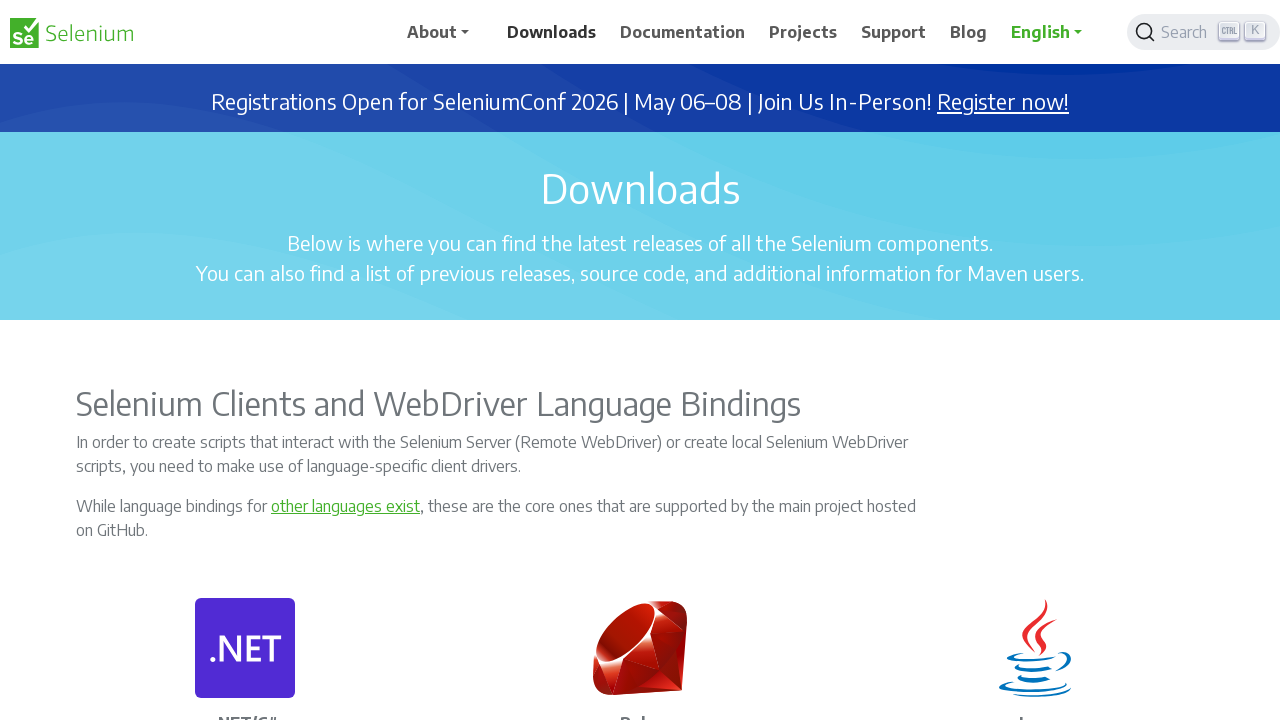

Navigated back to previous page
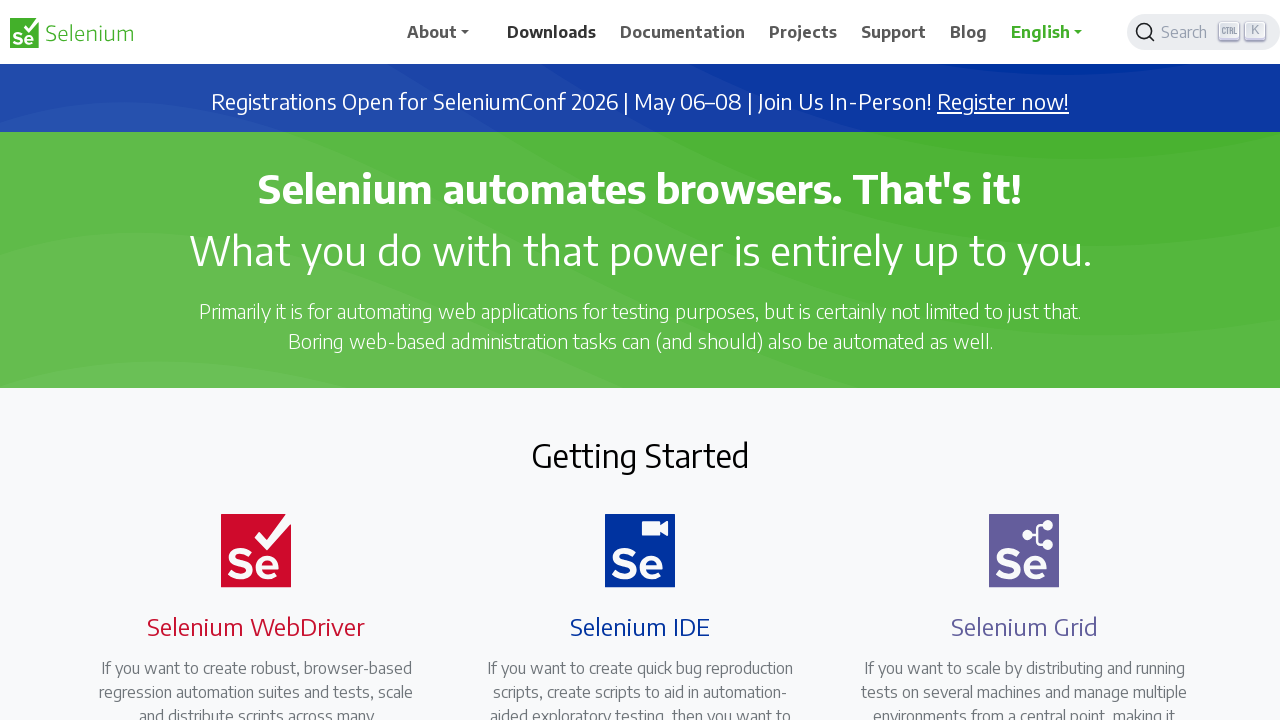

Navigated forward to Downloads page
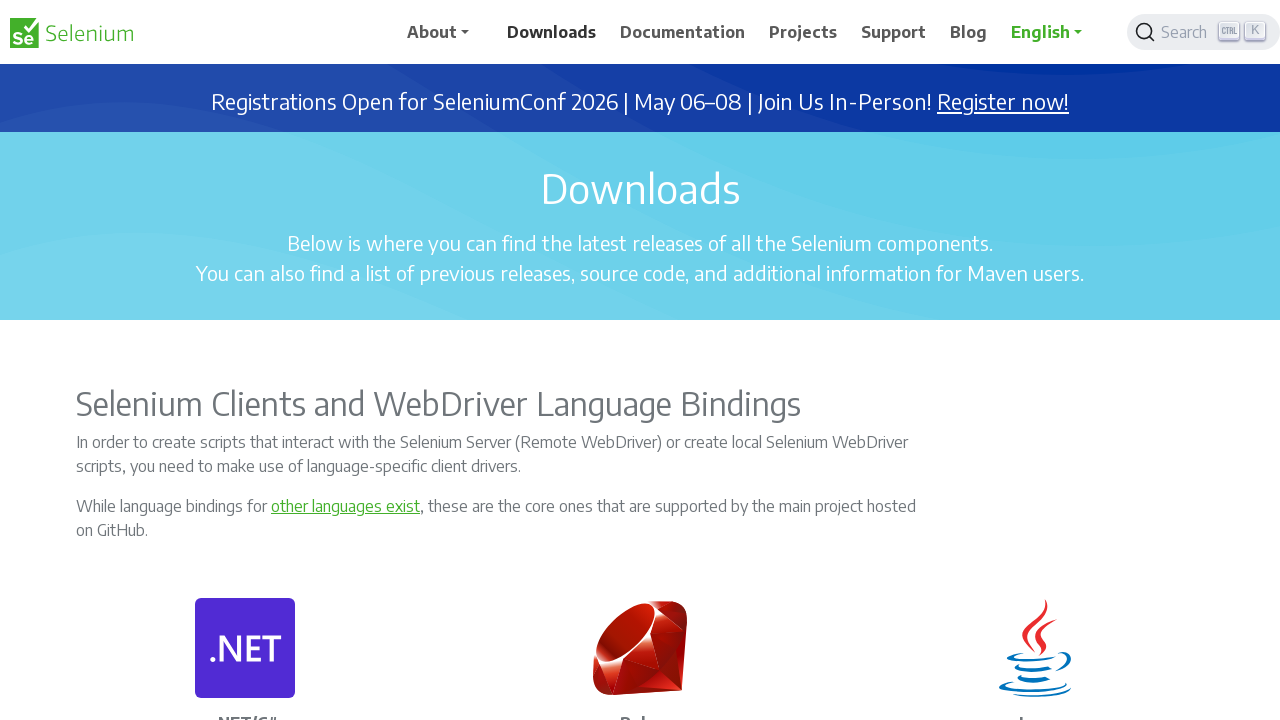

Refreshed the current page
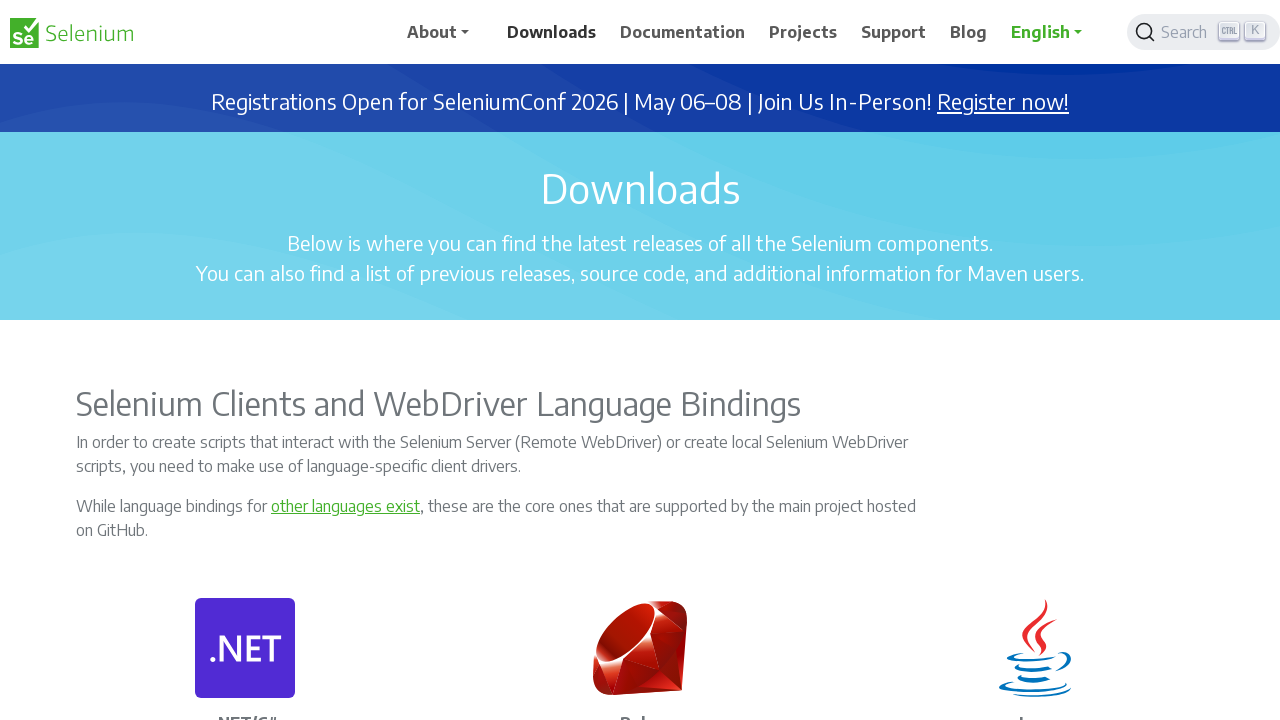

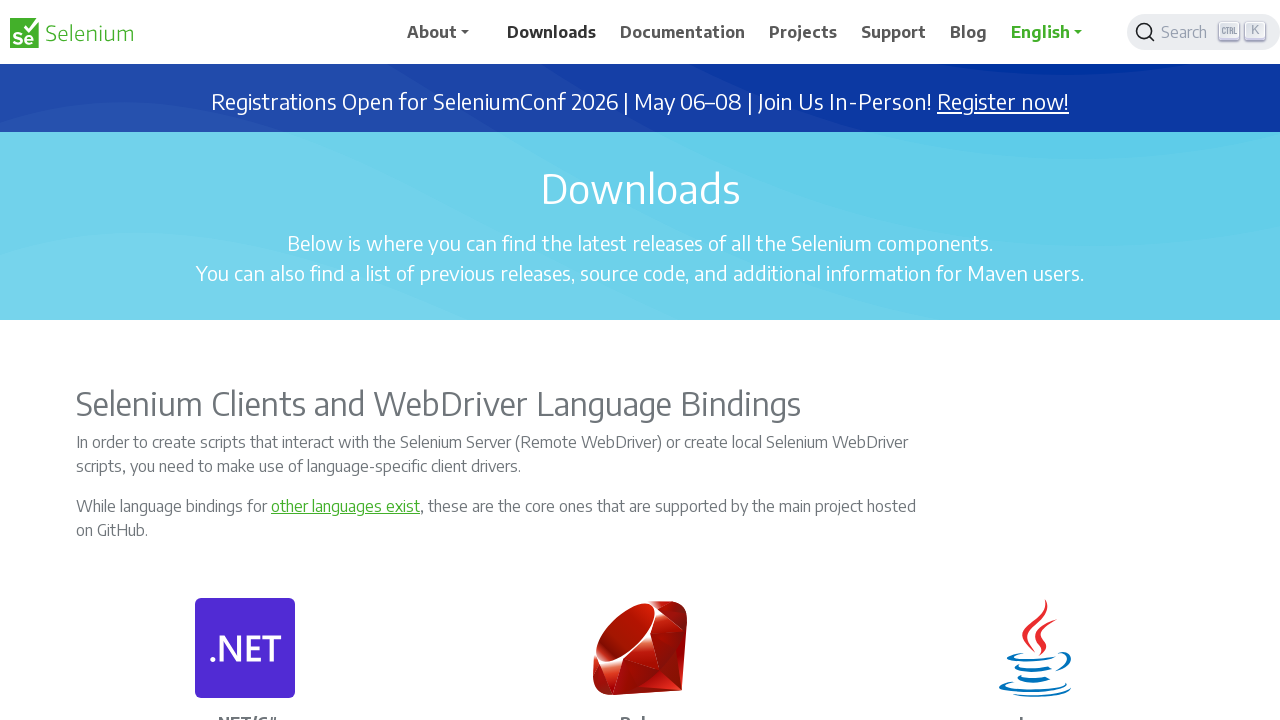